Navigates to a sitemap XML page, sets window size, and verifies the current URL matches the expected URL

Starting URL: https://www.getcalley.com/page-sitemap.xml

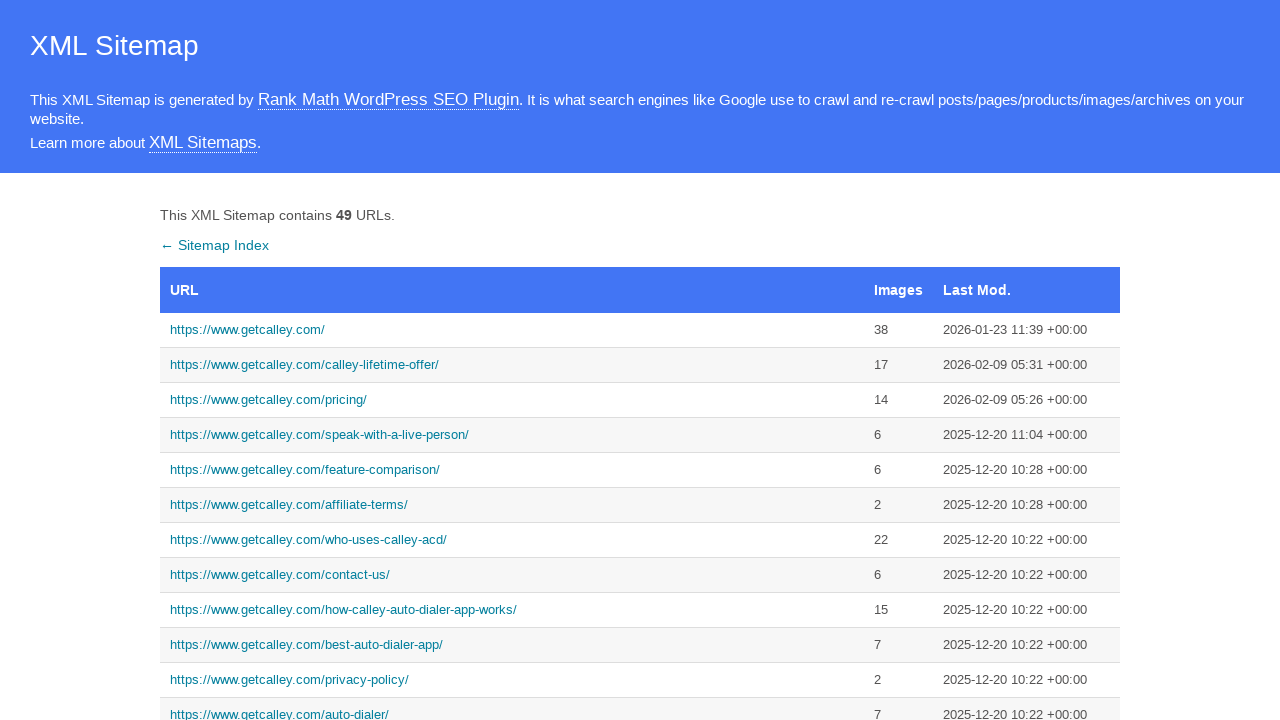

Set viewport size to 1536x864
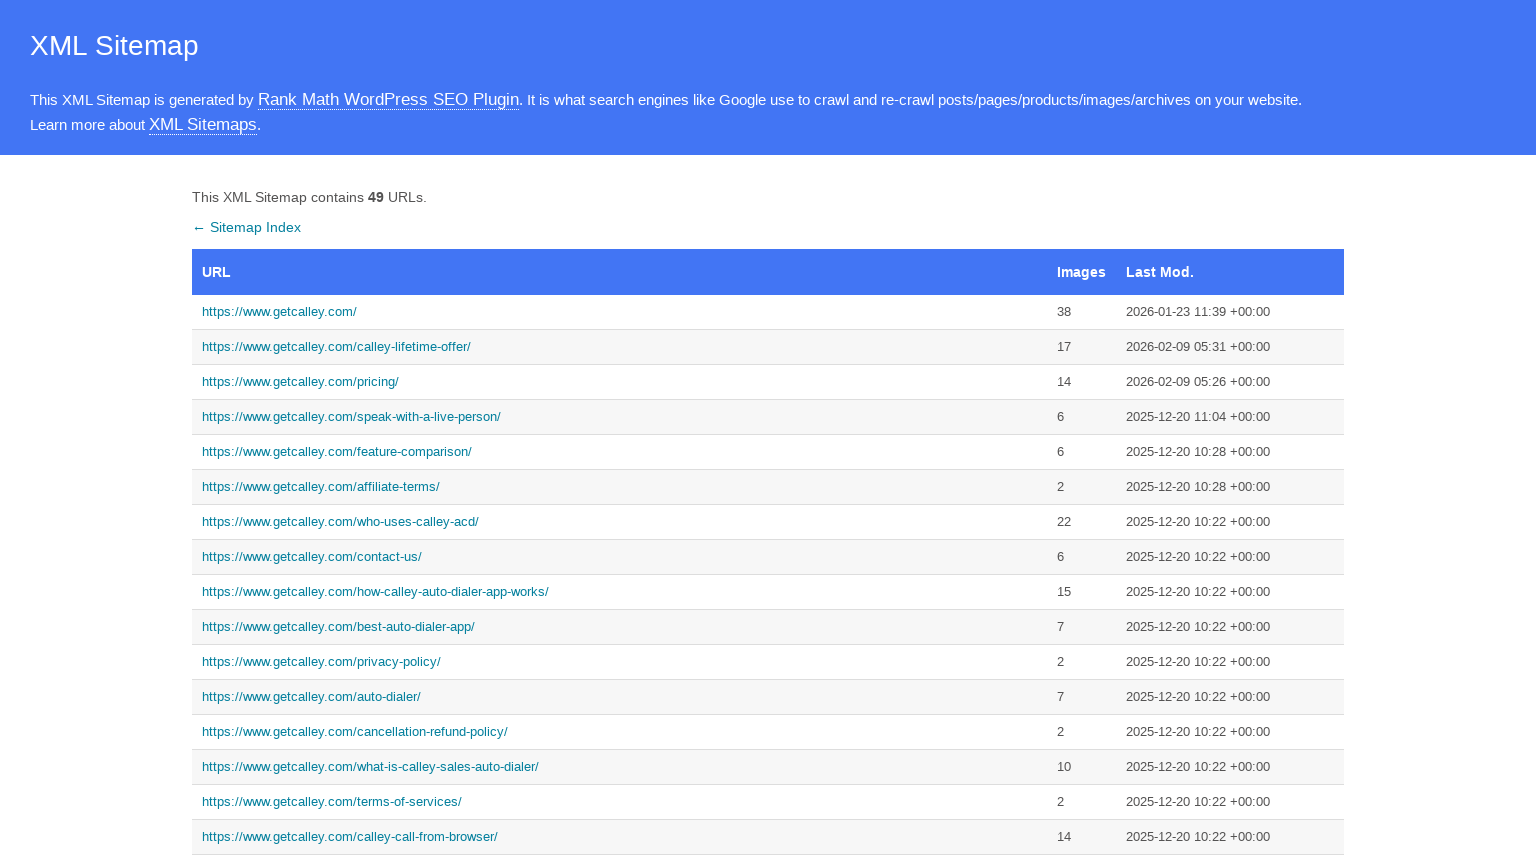

Verified current URL matches expected sitemap URL
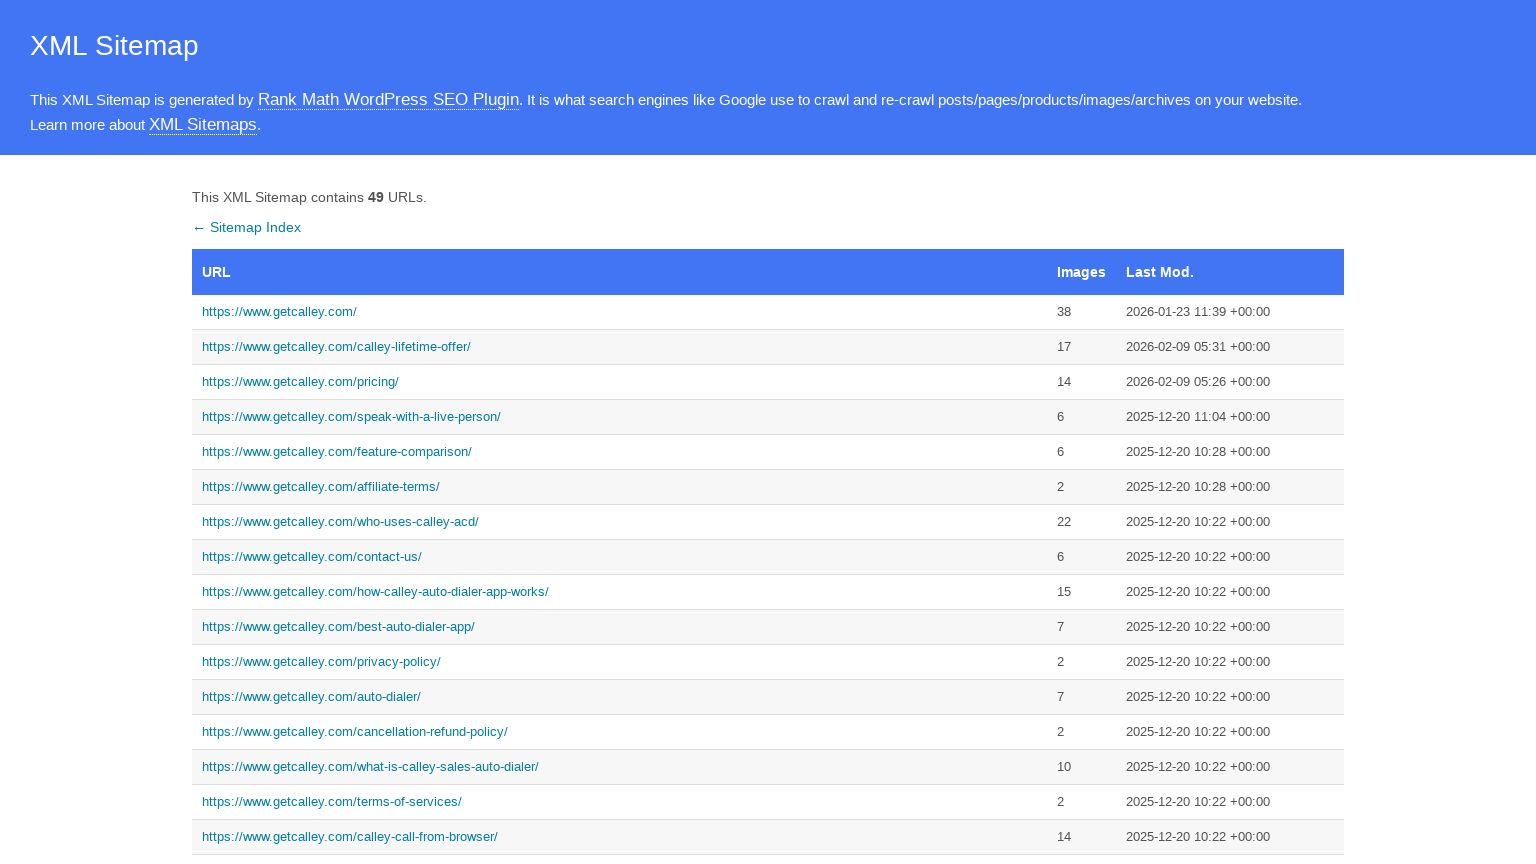

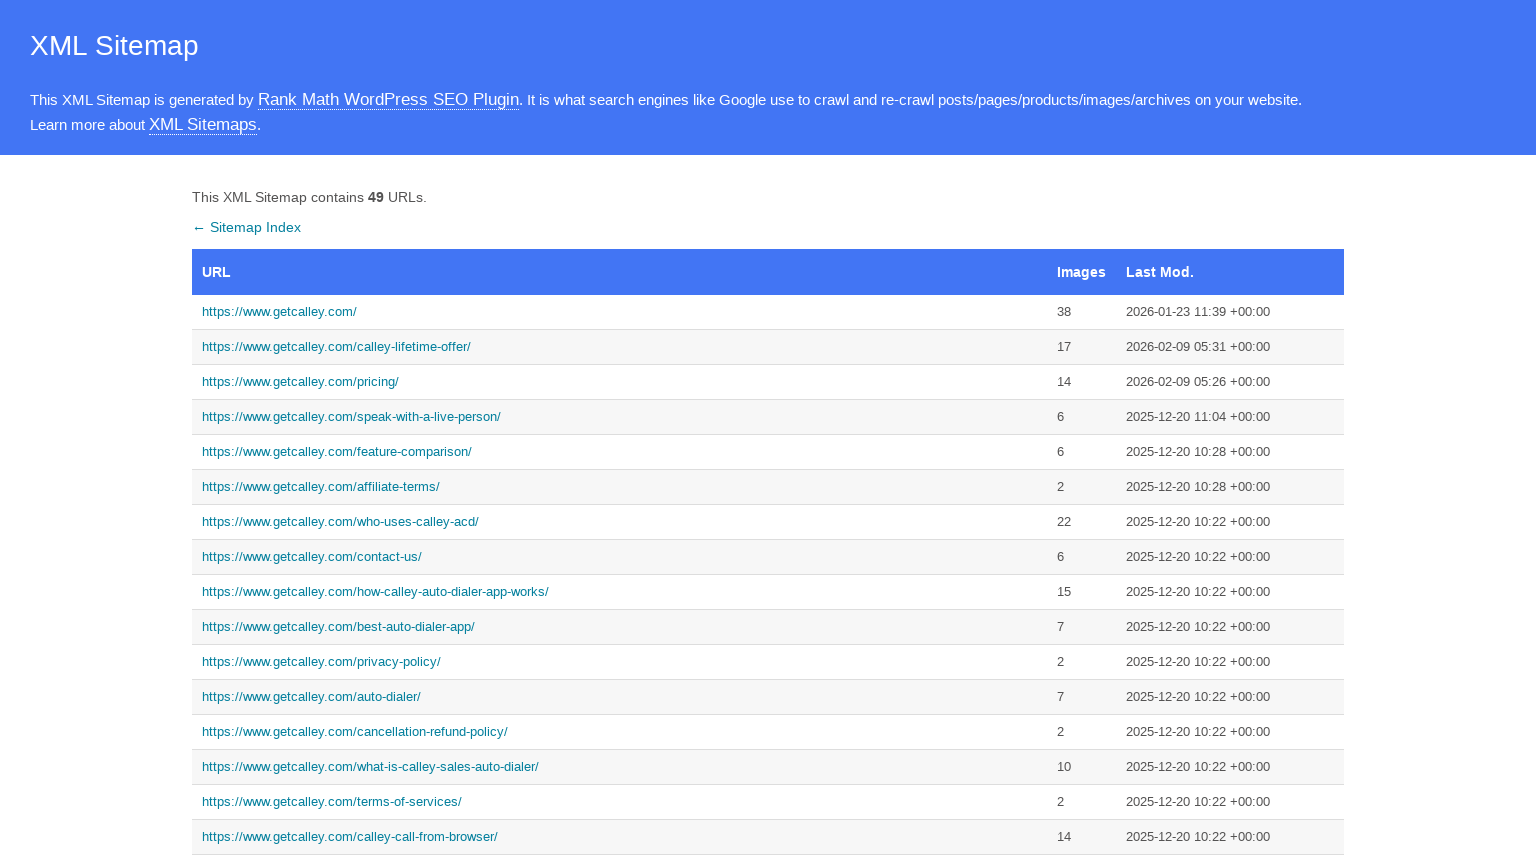